Tests marking all items as completed using the toggle-all checkbox

Starting URL: https://demo.playwright.dev/todomvc

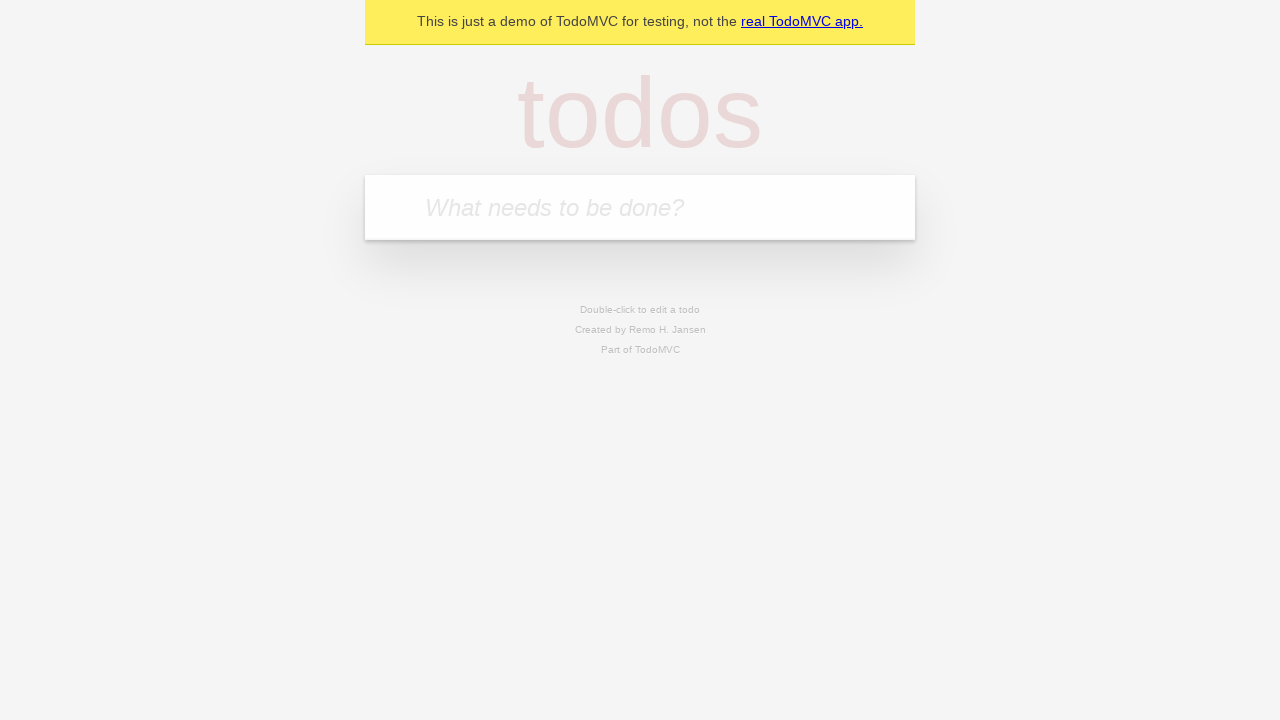

Filled todo input with 'buy some cheese' on internal:attr=[placeholder="What needs to be done?"i]
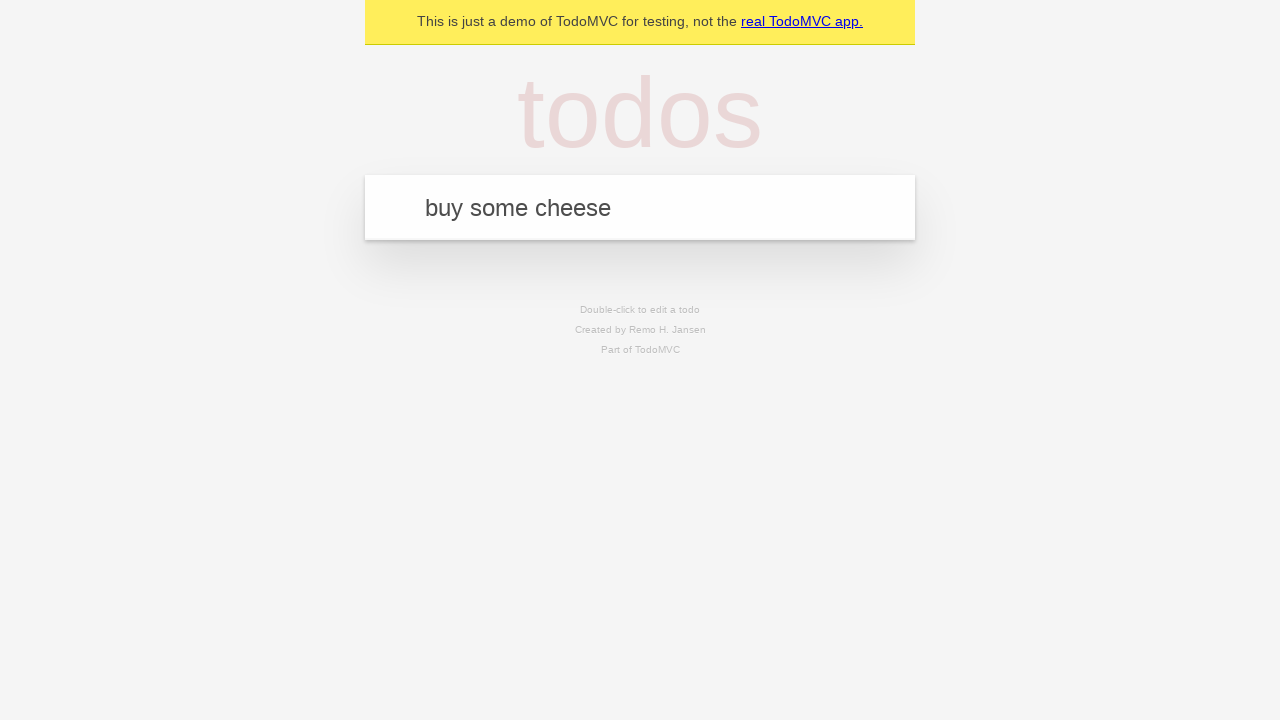

Pressed Enter to add first todo on internal:attr=[placeholder="What needs to be done?"i]
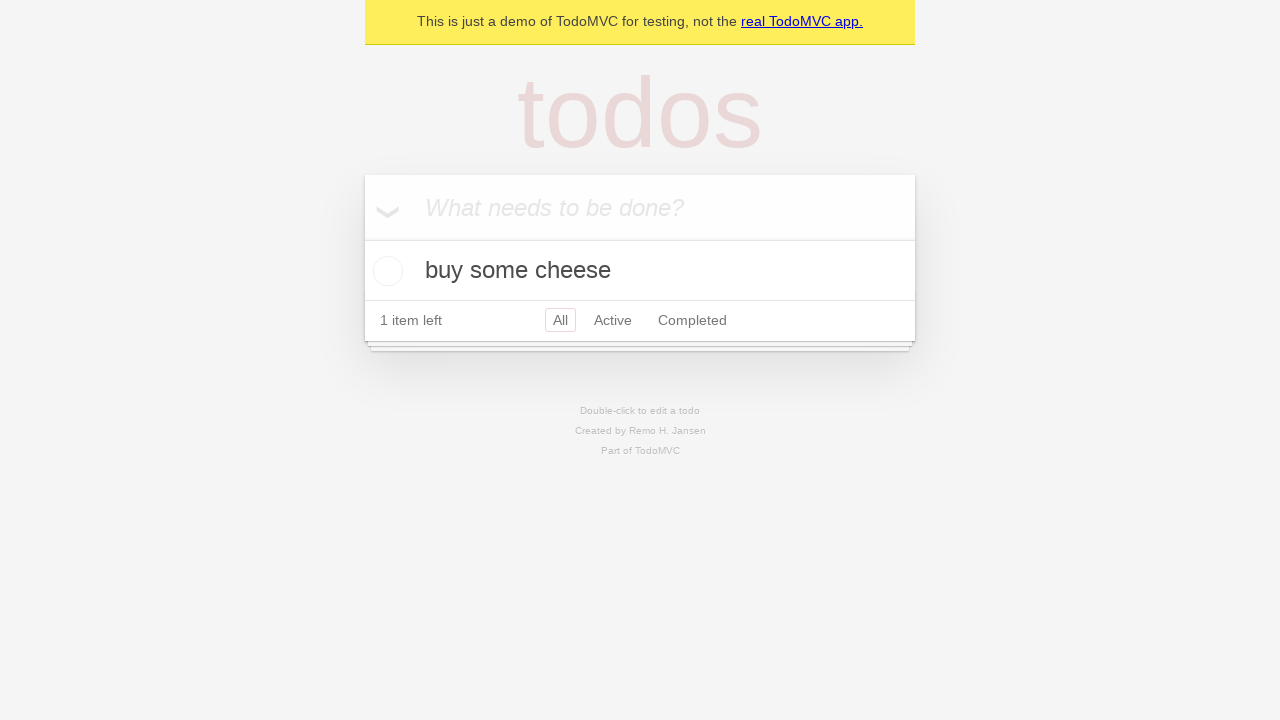

Filled todo input with 'feed the cat' on internal:attr=[placeholder="What needs to be done?"i]
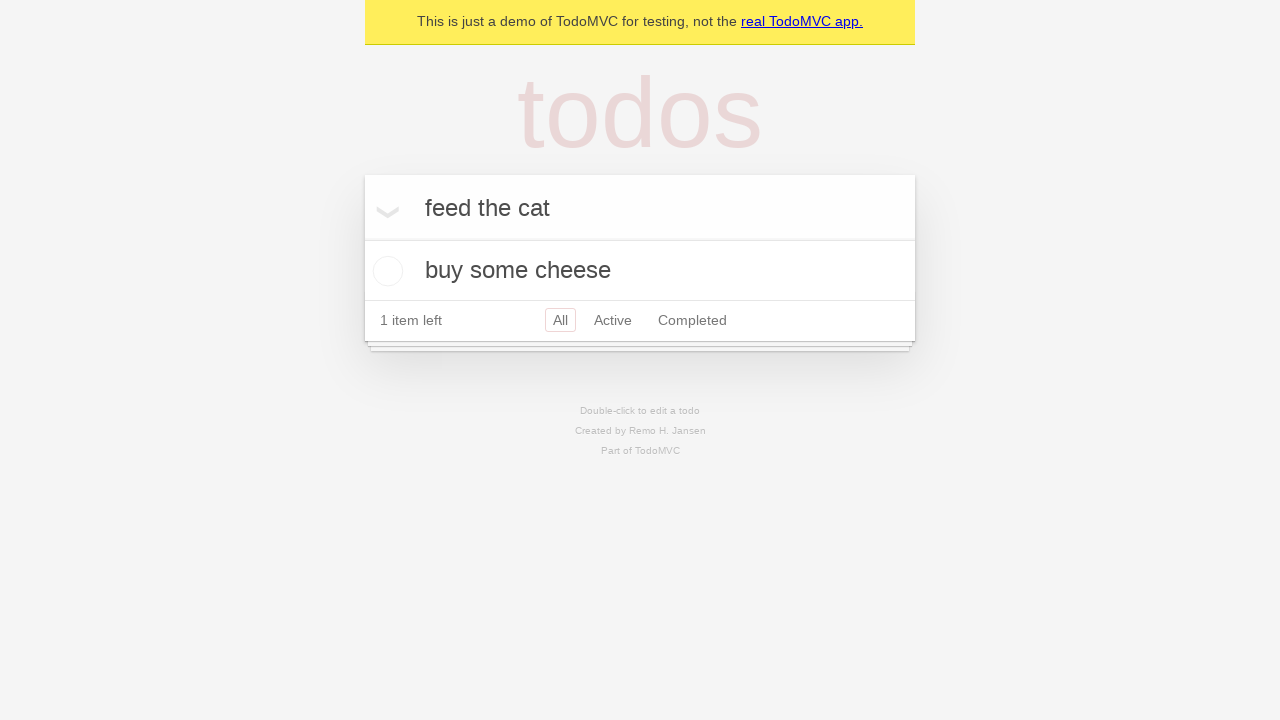

Pressed Enter to add second todo on internal:attr=[placeholder="What needs to be done?"i]
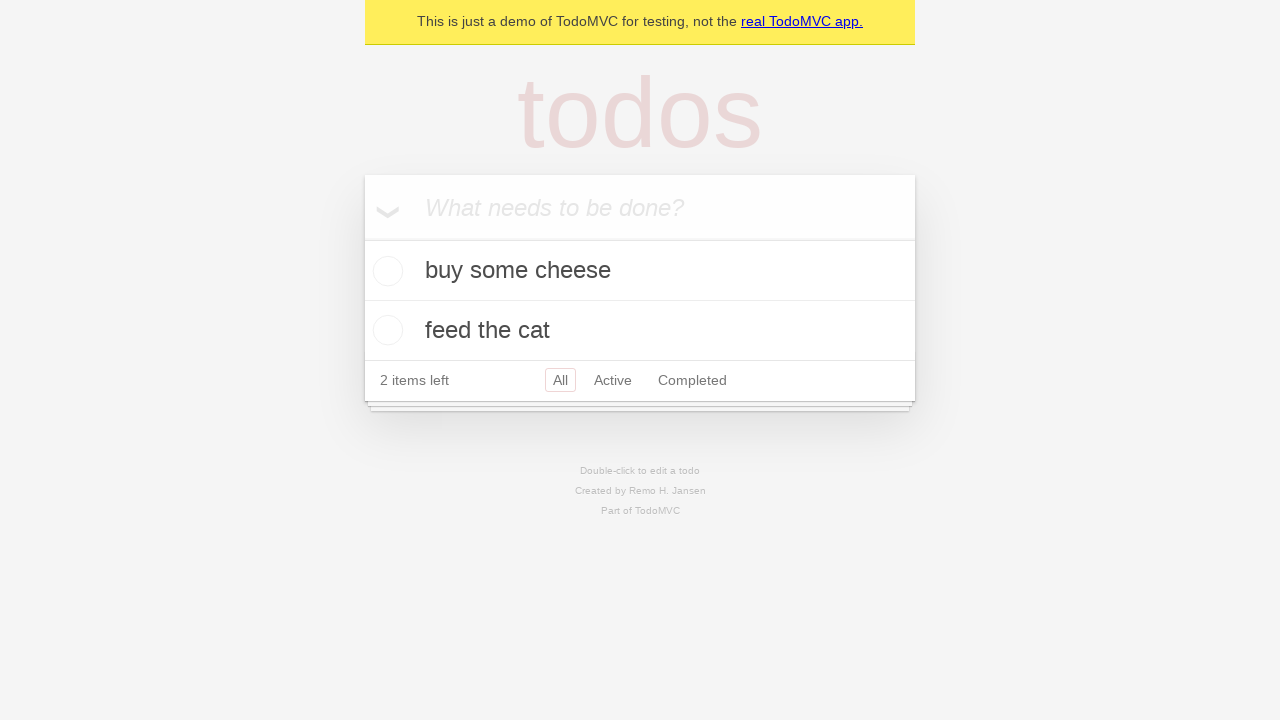

Filled todo input with 'book a doctors appointment' on internal:attr=[placeholder="What needs to be done?"i]
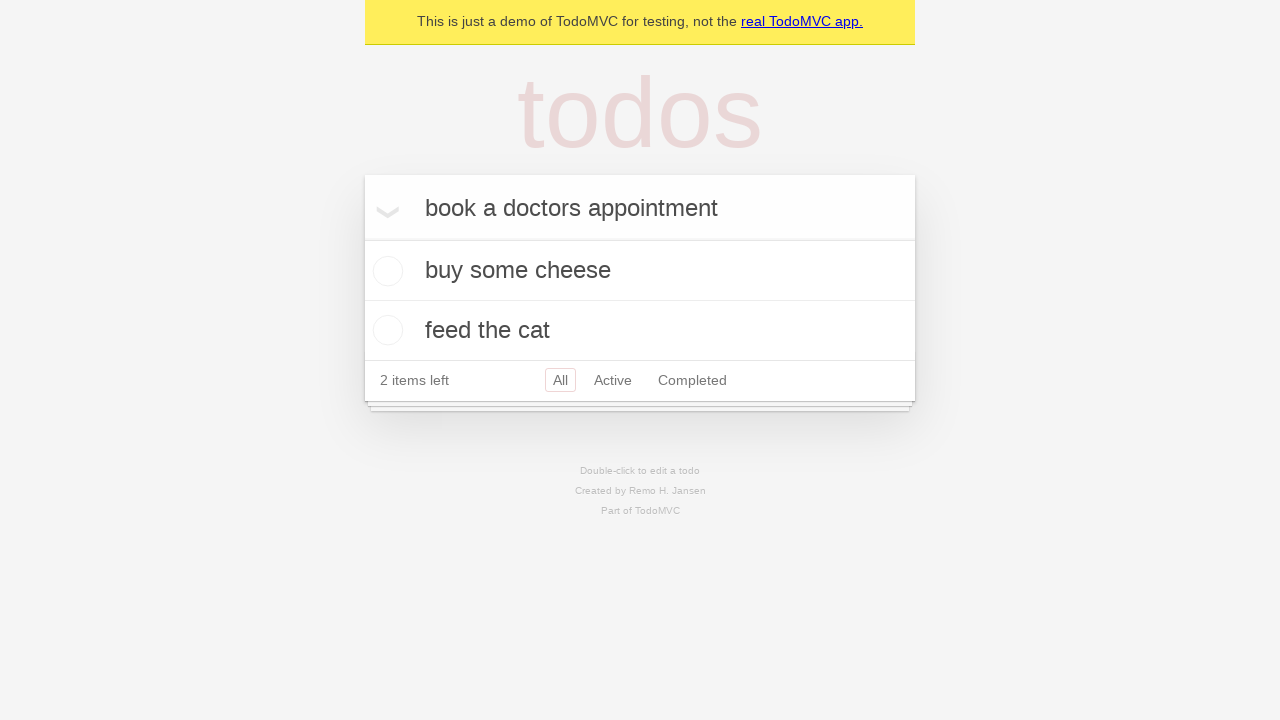

Pressed Enter to add third todo on internal:attr=[placeholder="What needs to be done?"i]
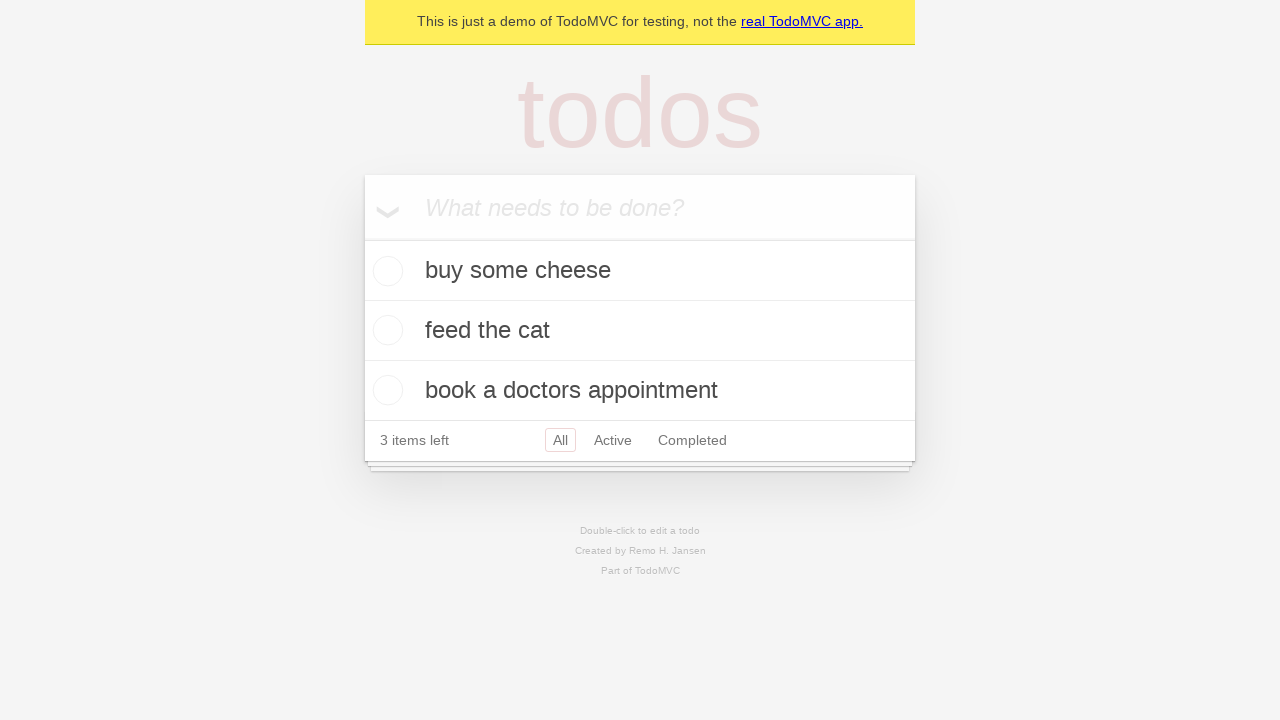

Checked 'Mark all as complete' toggle at (362, 238) on internal:label="Mark all as complete"i
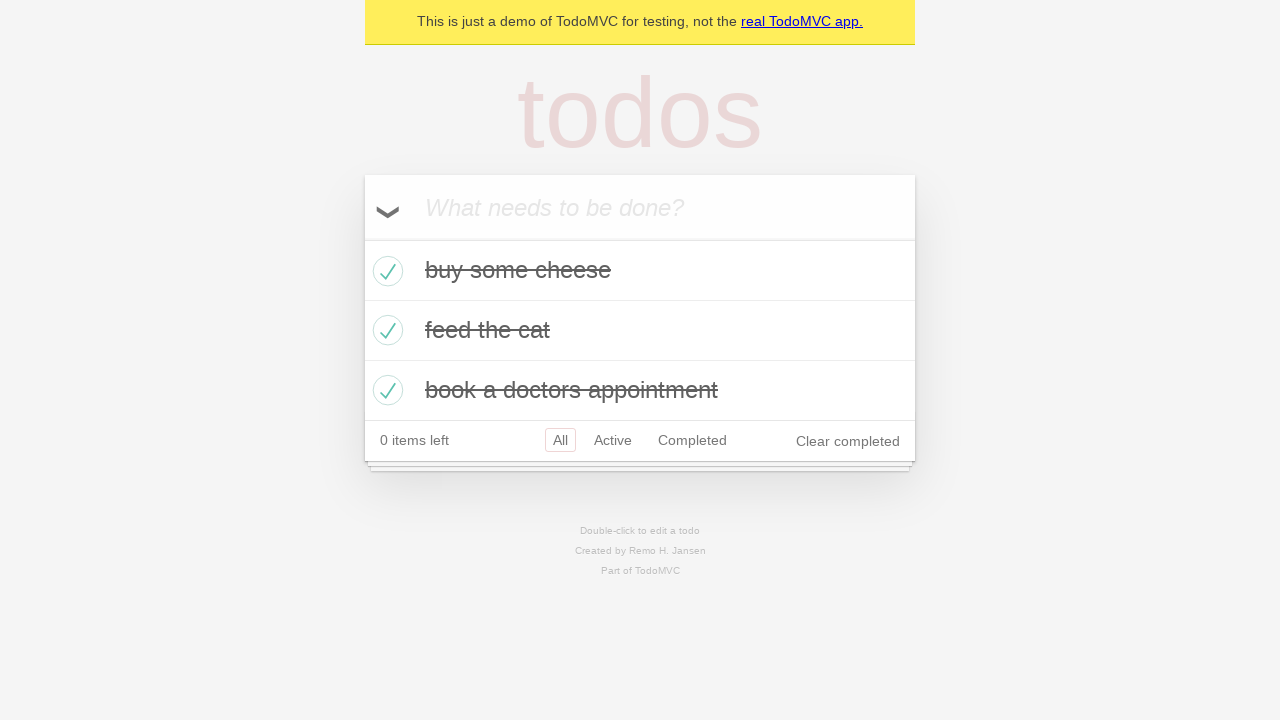

Verified all todos are marked as completed
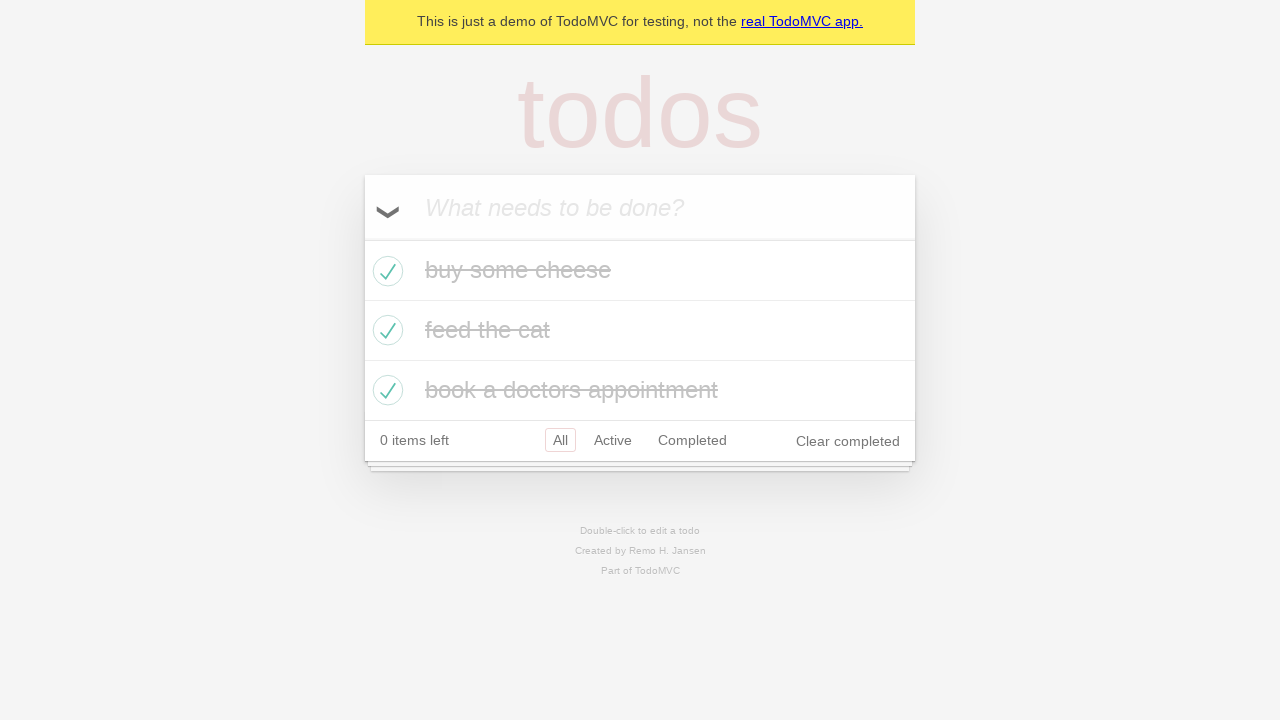

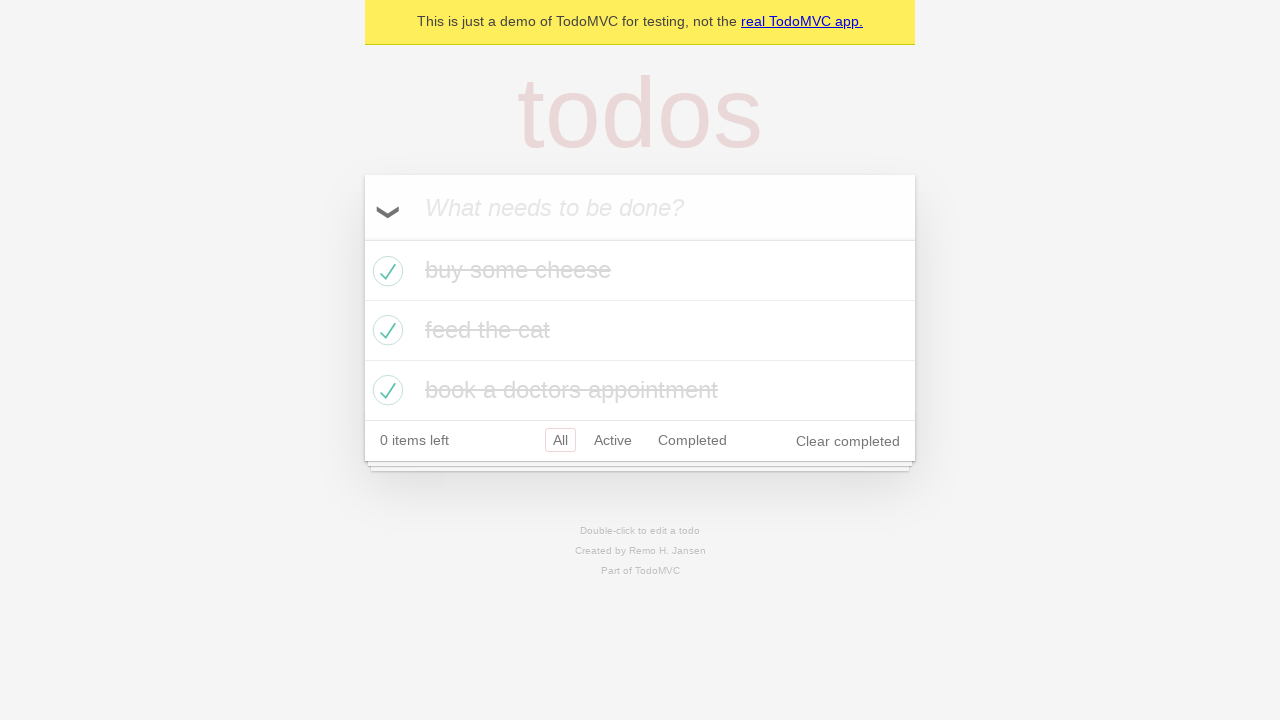